Tests file download functionality by clicking the download button on the demo QA page

Starting URL: https://demoqa.com/upload-download

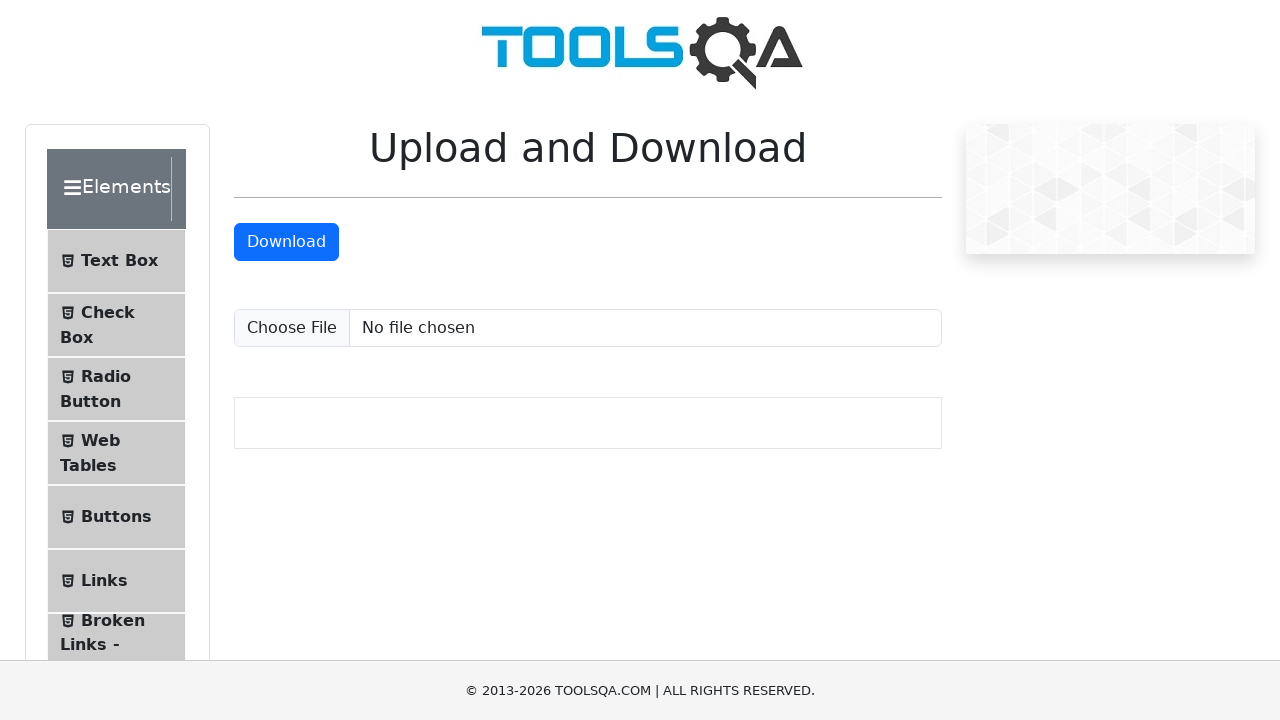

Navigated to demo QA upload-download page
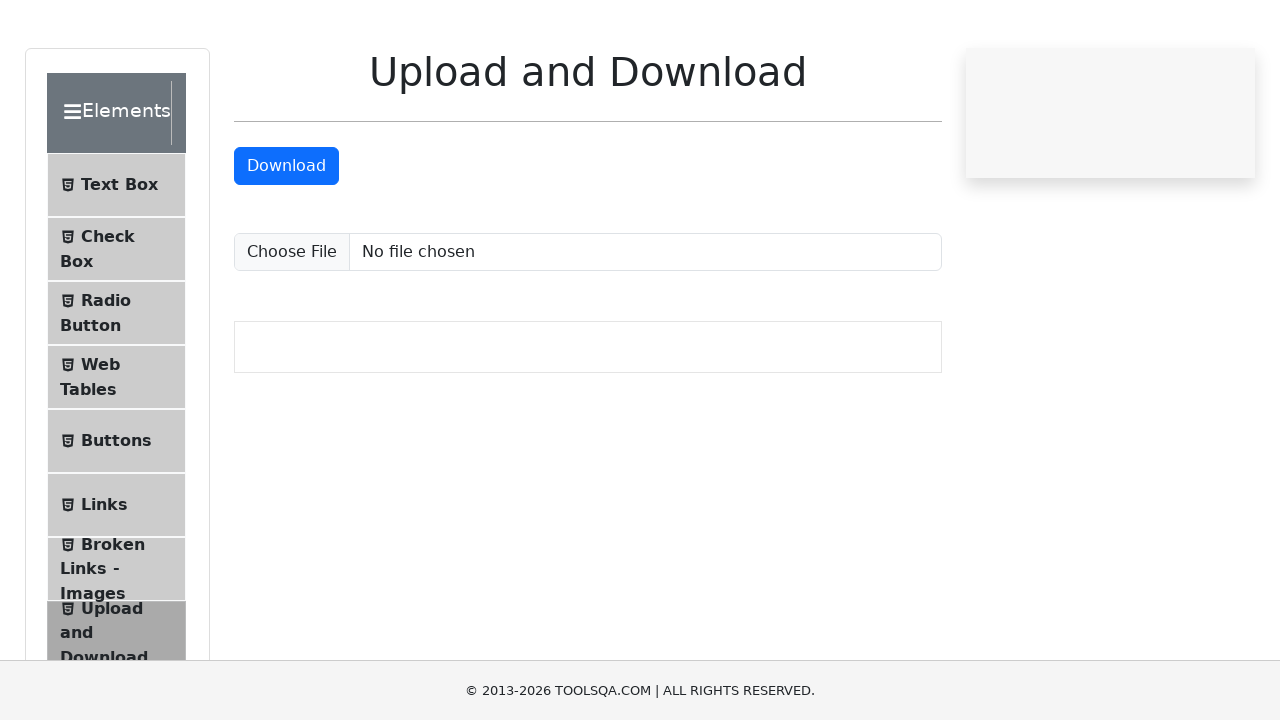

Clicked download button to initiate file download at (286, 242) on a#downloadButton
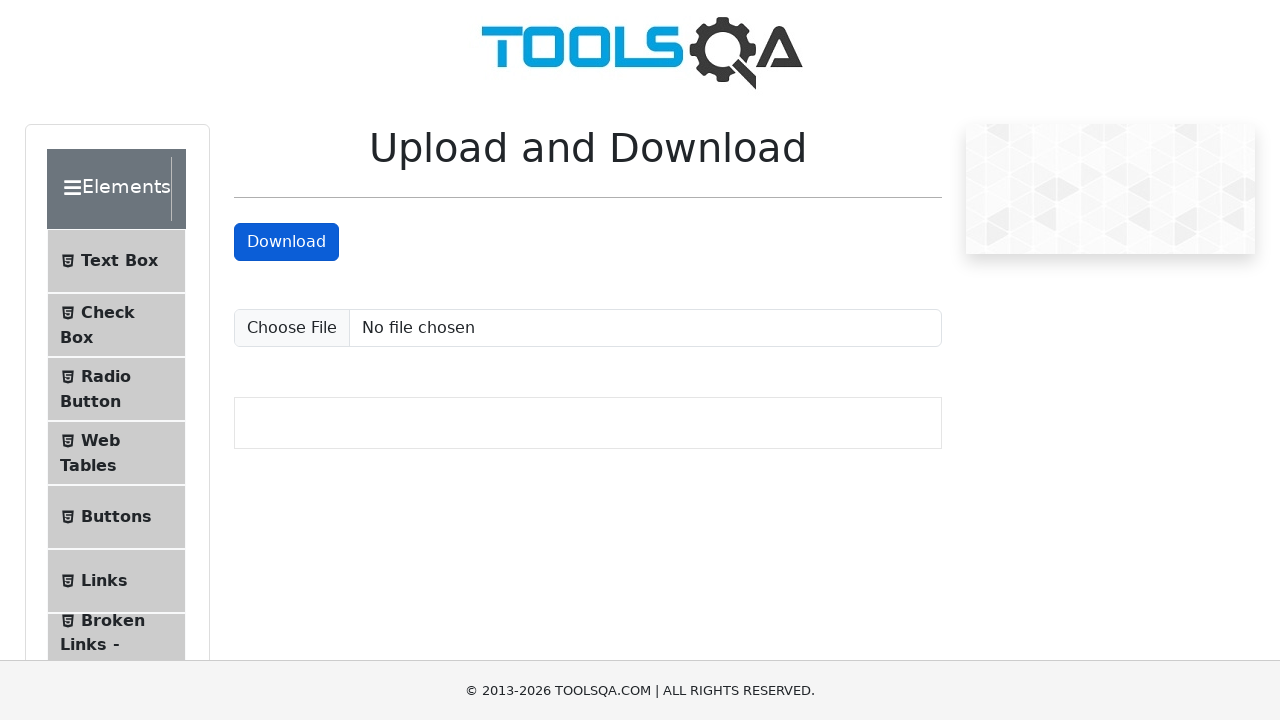

Waited 2 seconds for file download to complete
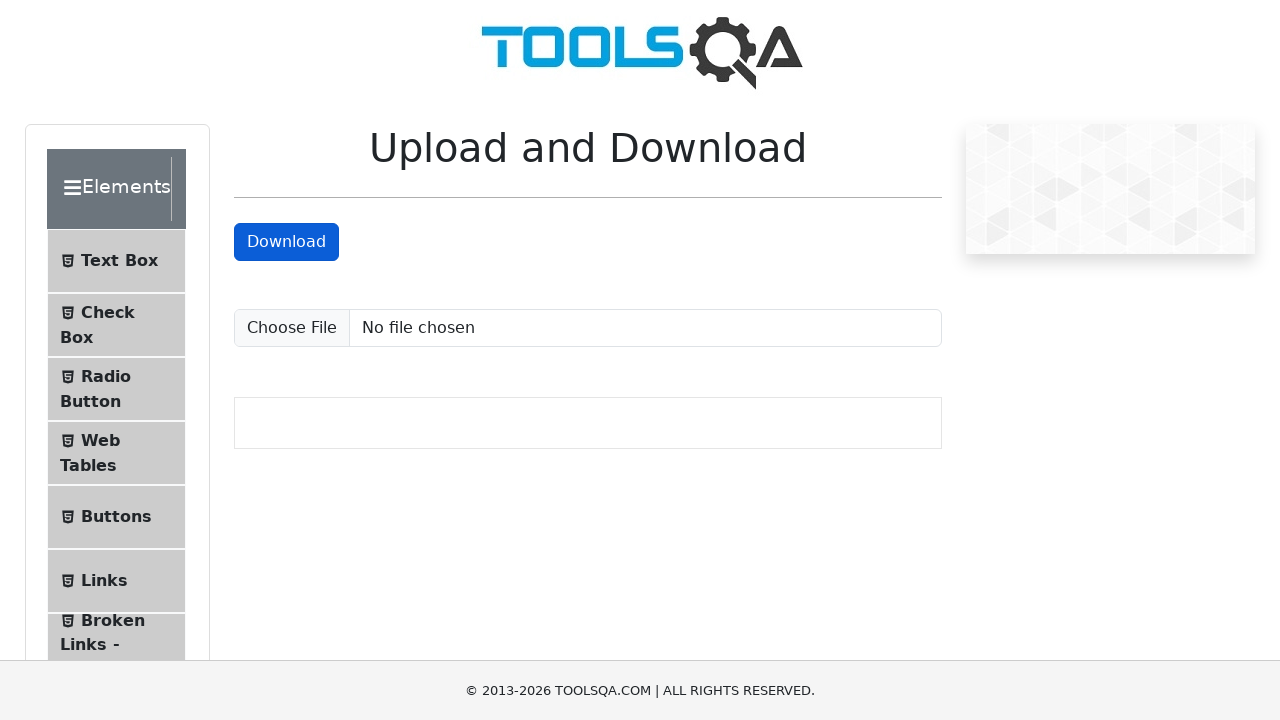

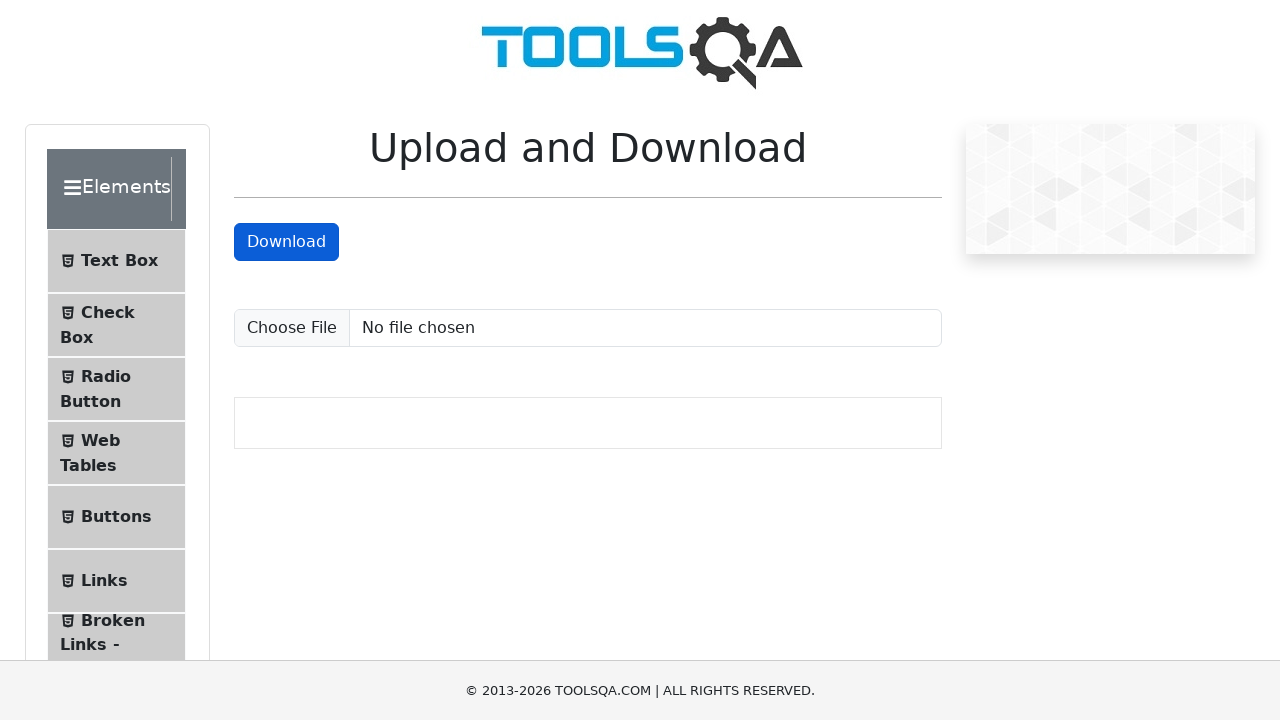